Tests flight purchase form by filling in personal details, address, credit card information, and completing the purchase to verify confirmation page

Starting URL: https://blazedemo.com/purchase.php

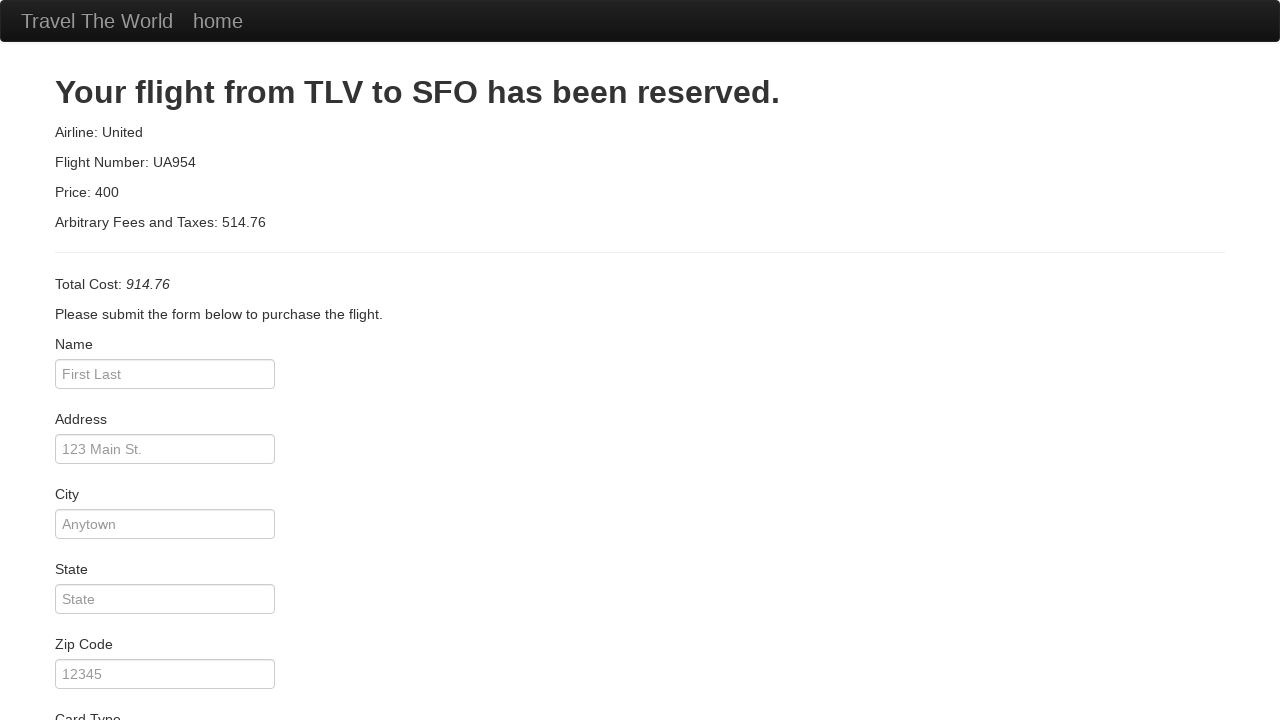

Filled in name field with 'David' on #inputName
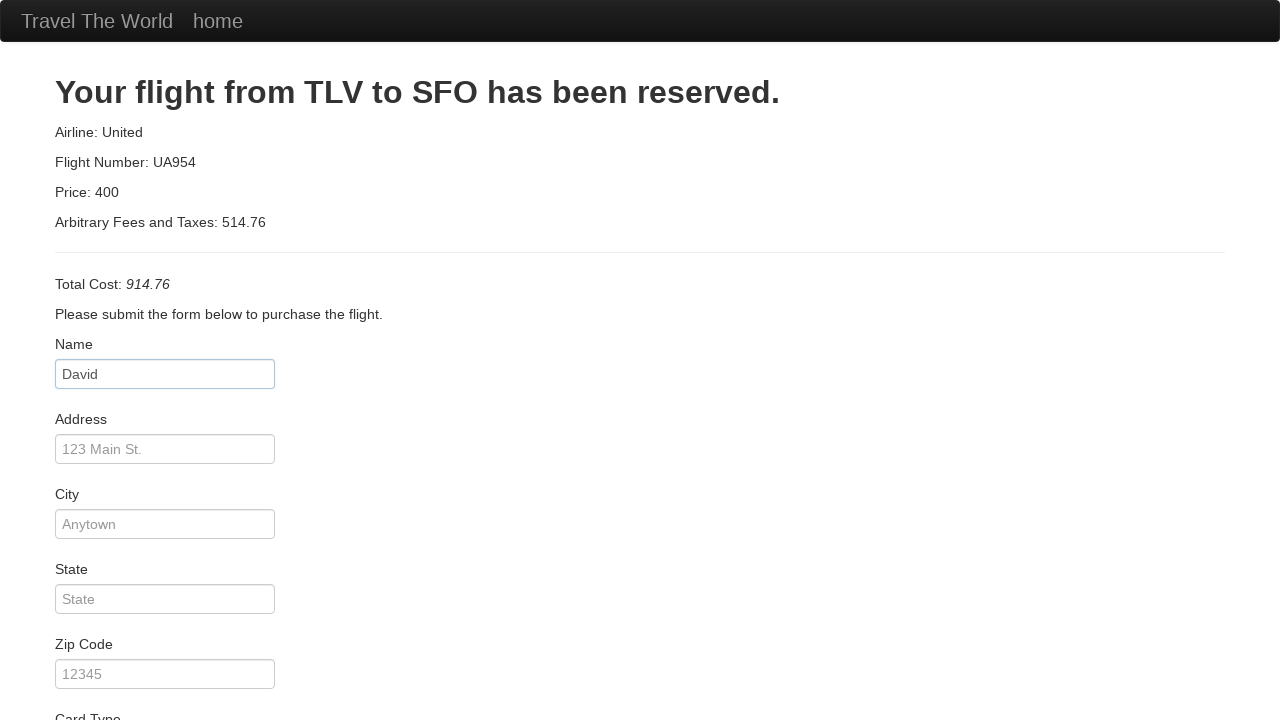

Filled in address field with '202 E devon Ave' on #address
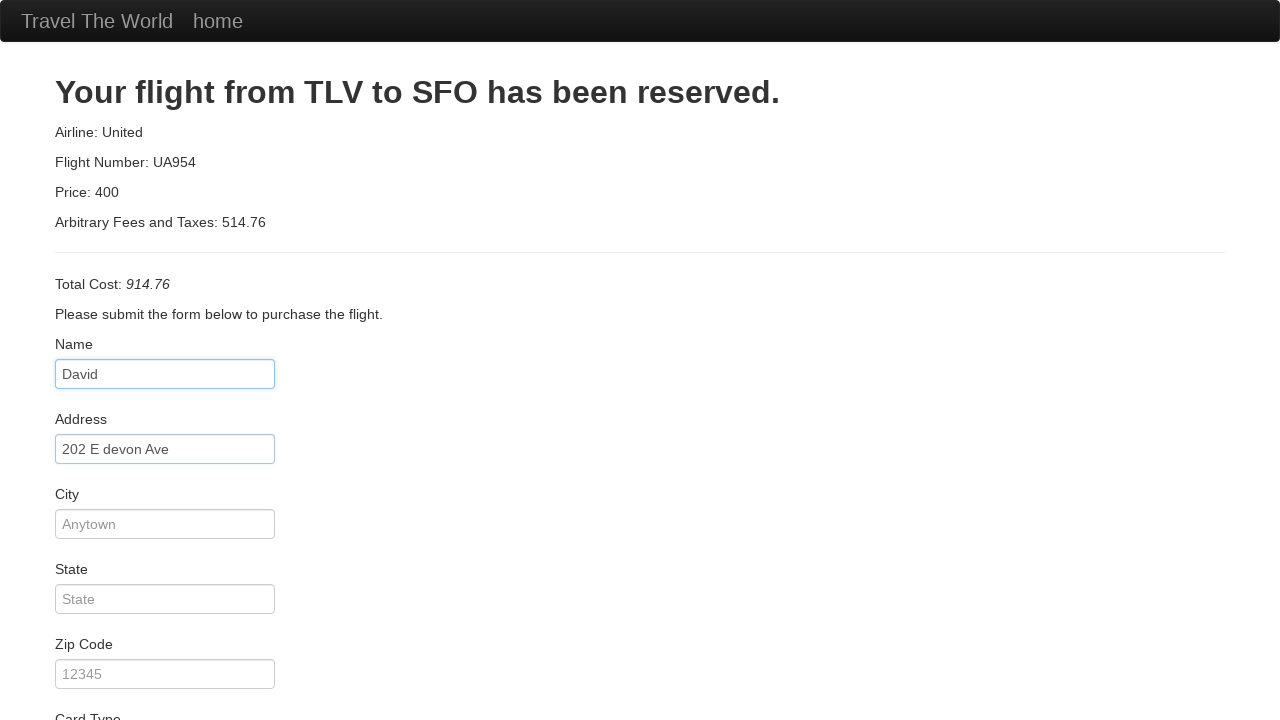

Filled in city field with 'Chicago' on #city
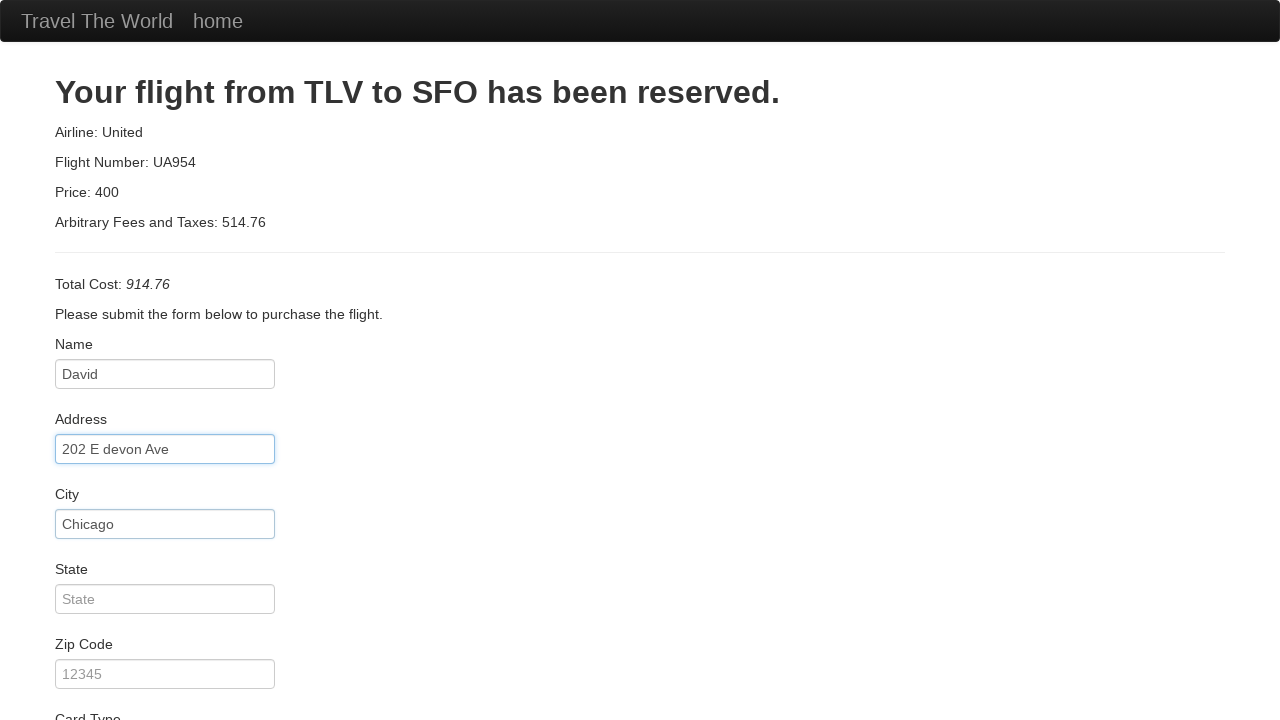

Filled in state field with 'Illinois' on #state
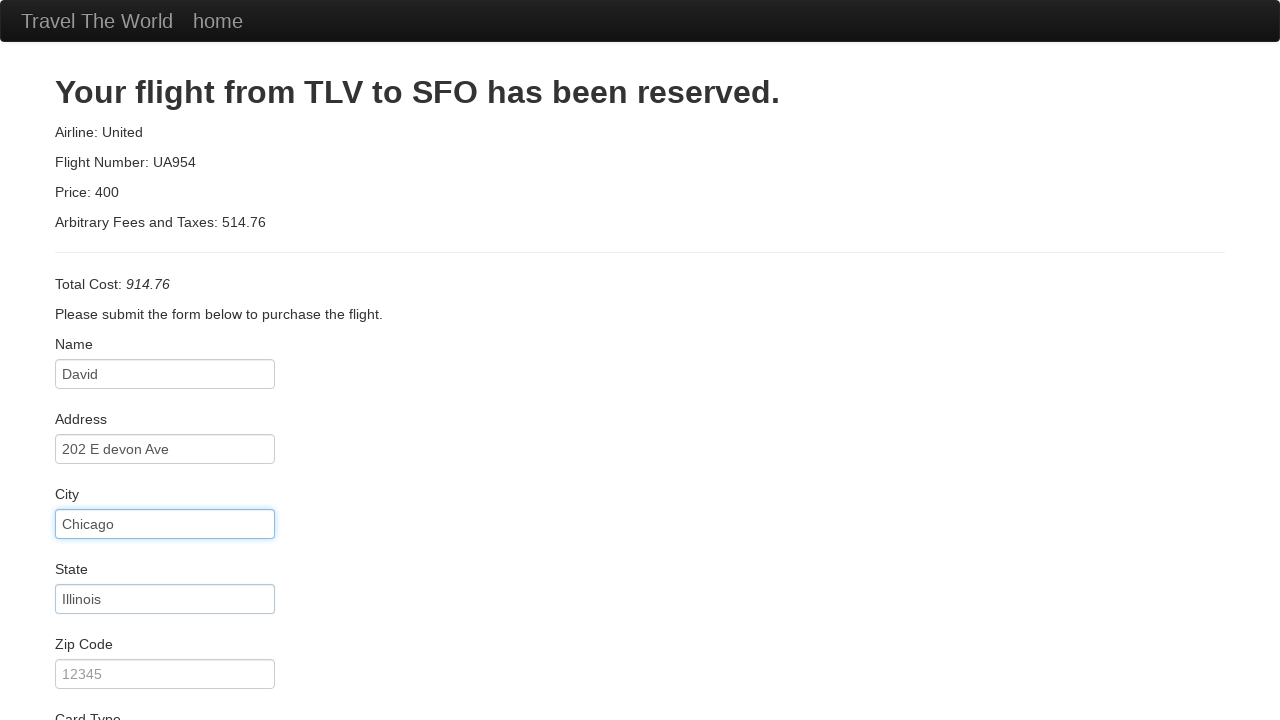

Filled in zip code field with '60606' on #zipCode
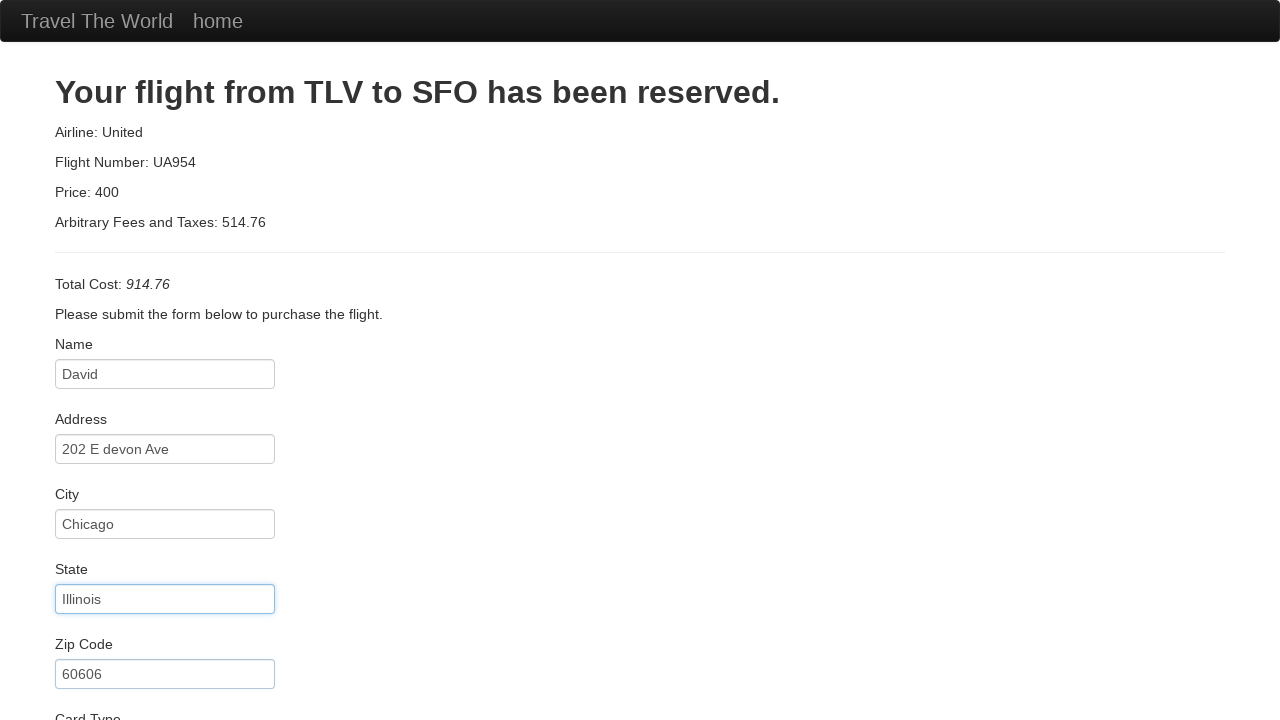

Selected 'Visa' from card type dropdown on #cardType
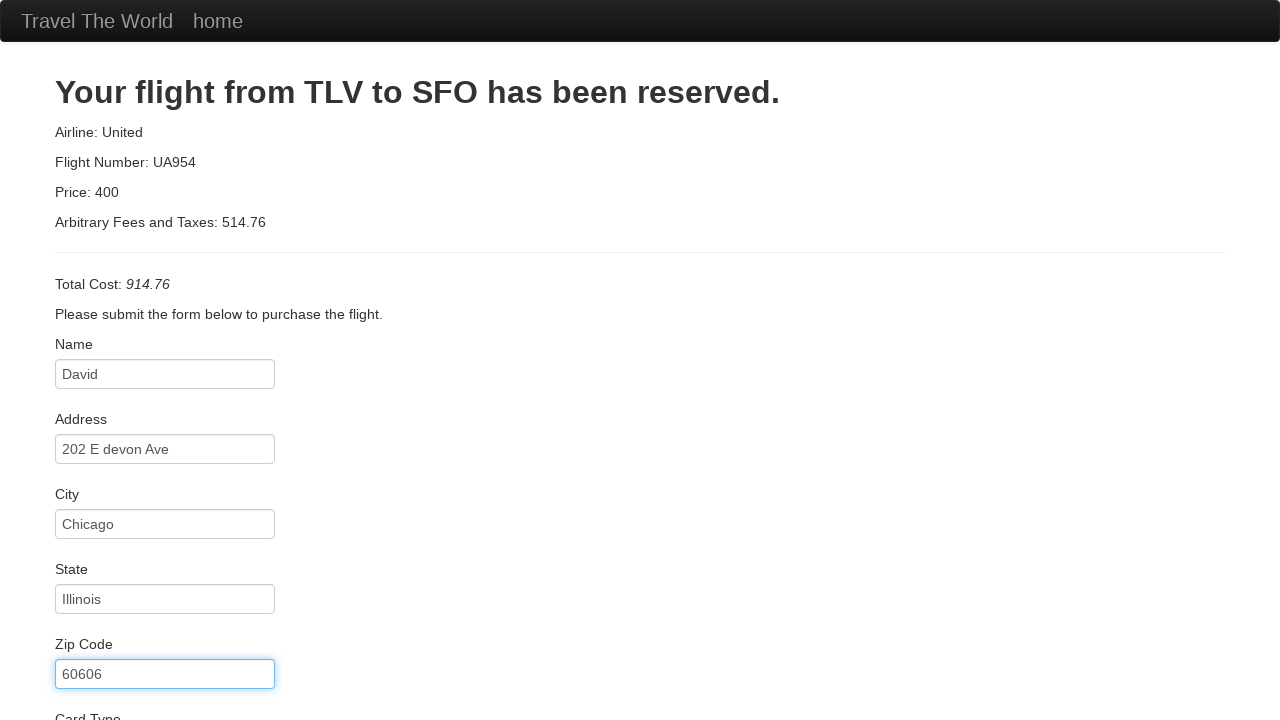

Filled in credit card number field on #creditCardNumber
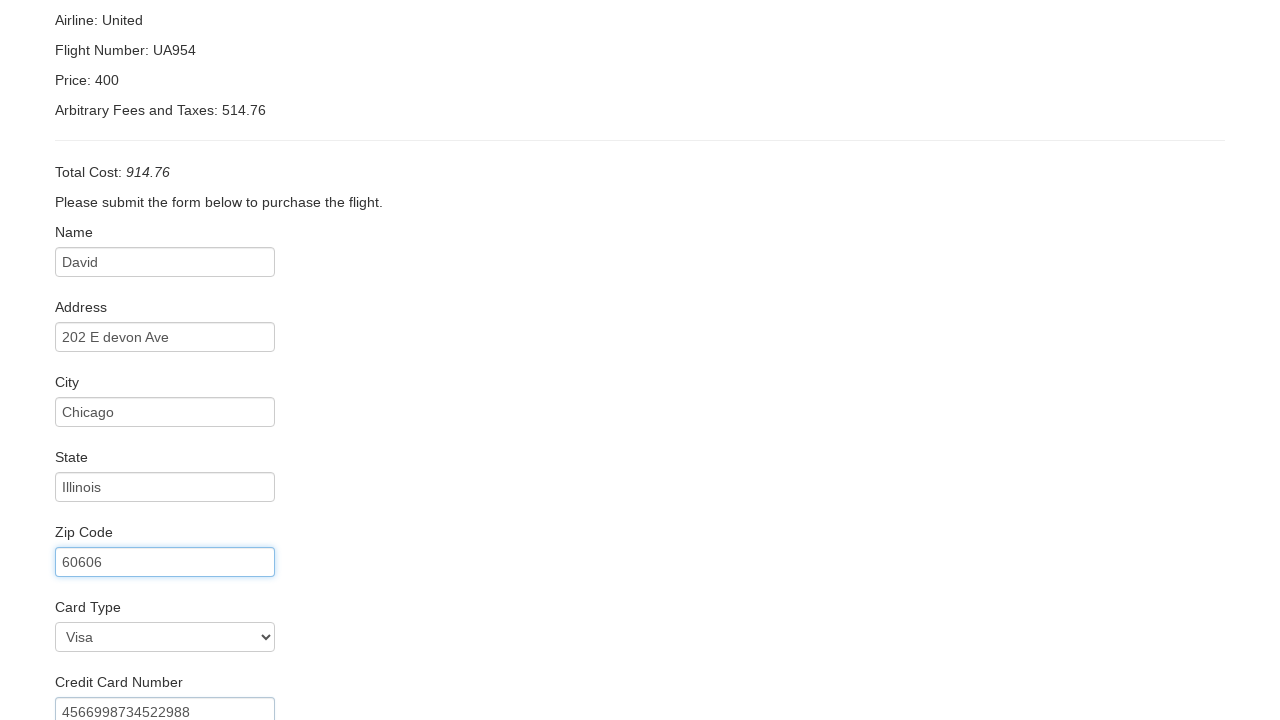

Filled in credit card month with '09' on #creditCardMonth
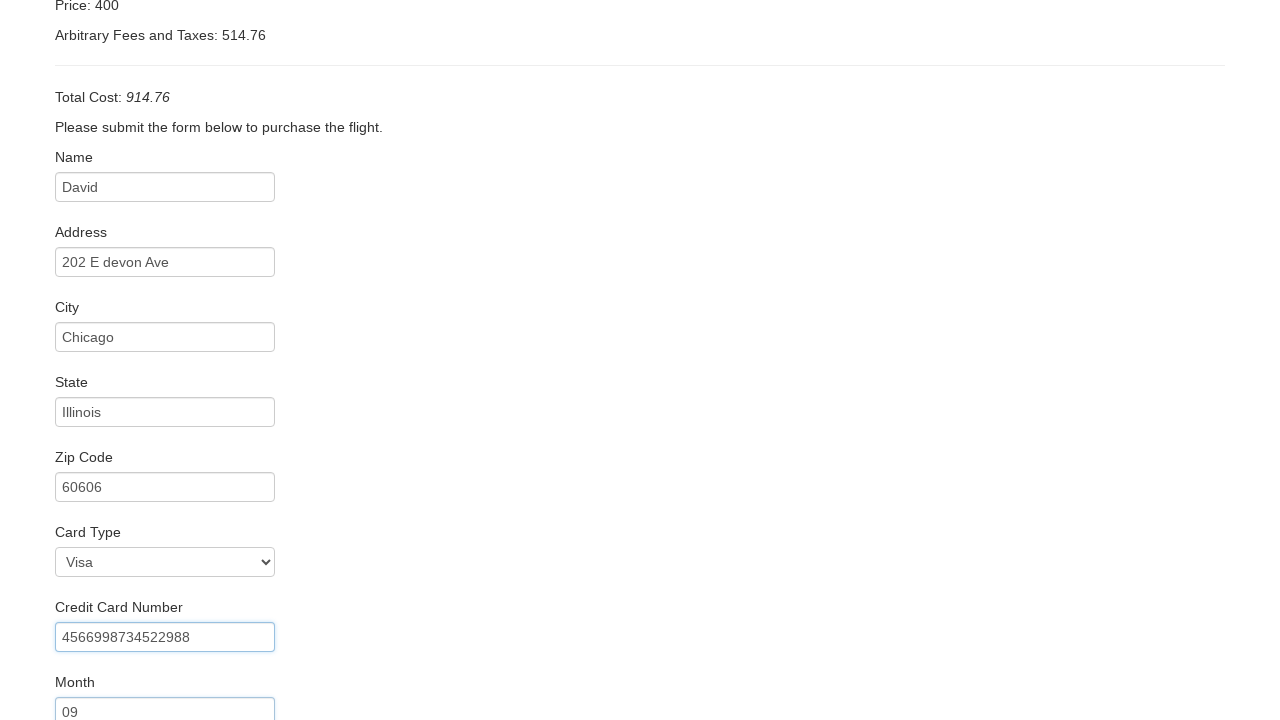

Filled in credit card year with '2024' on #creditCardYear
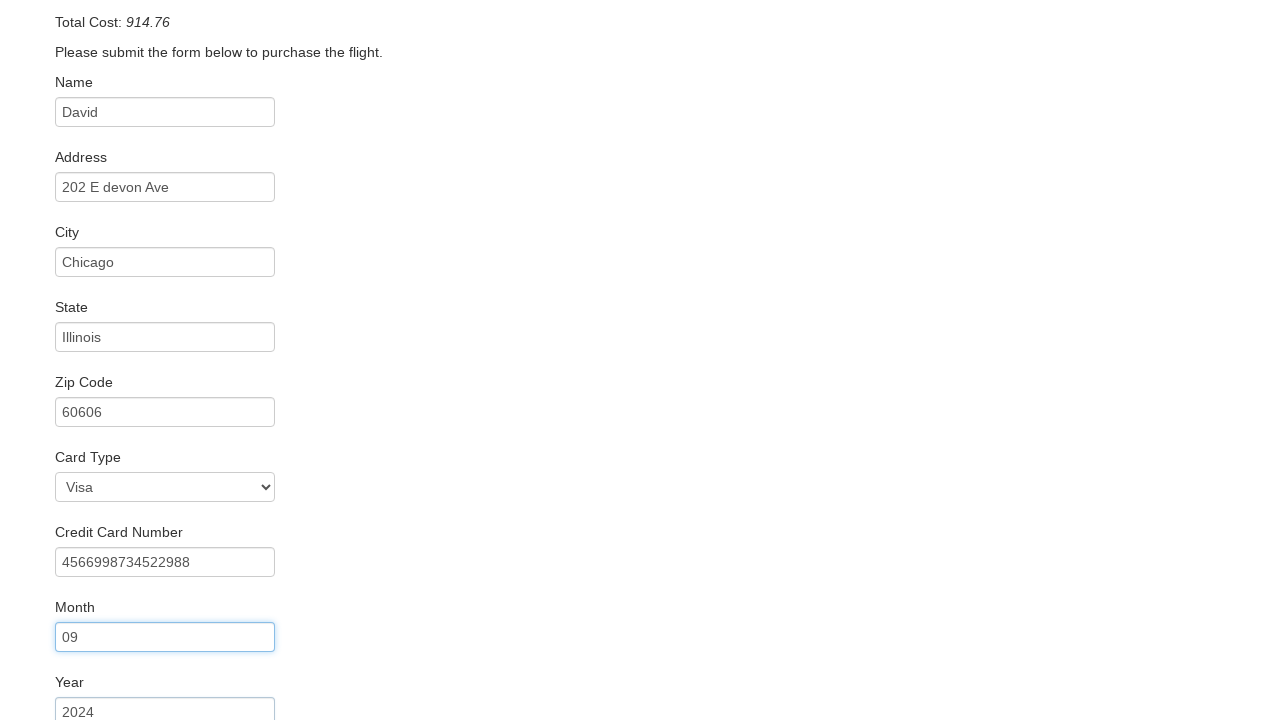

Filled in name on card field with 'David Trump' on #nameOnCard
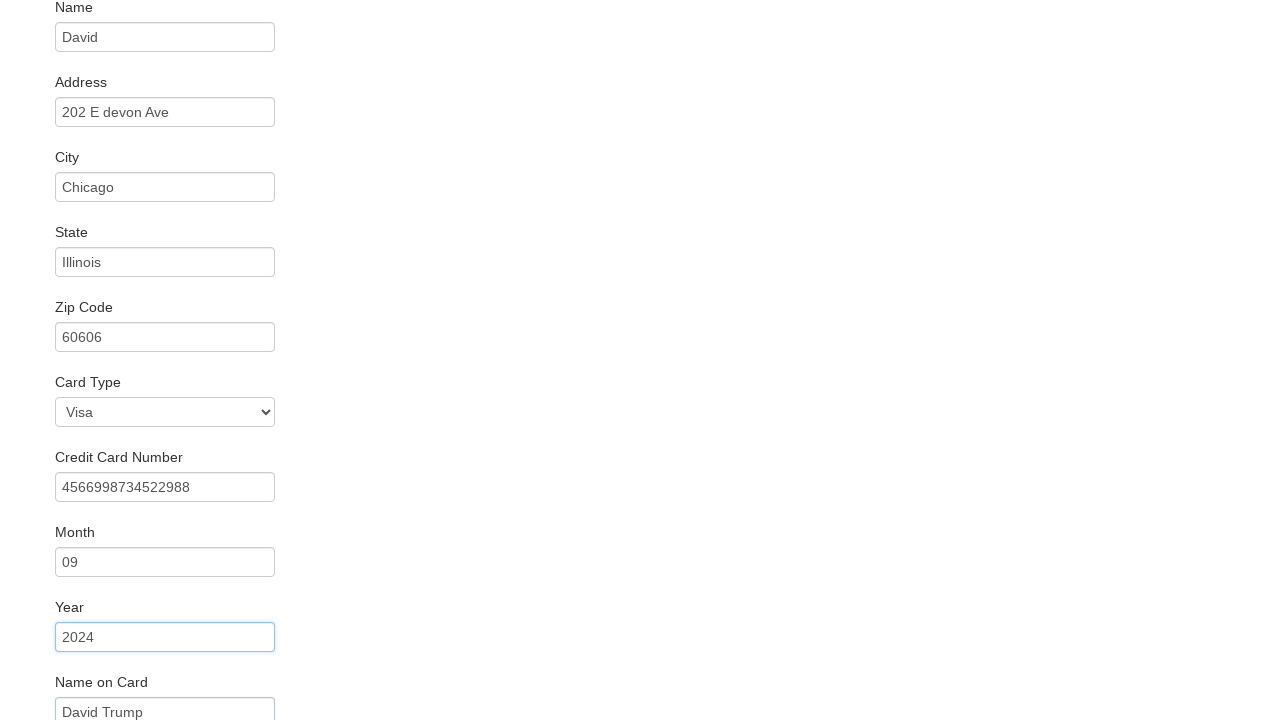

Clicked 'Remember Me' checkbox at (62, 656) on #rememberMe
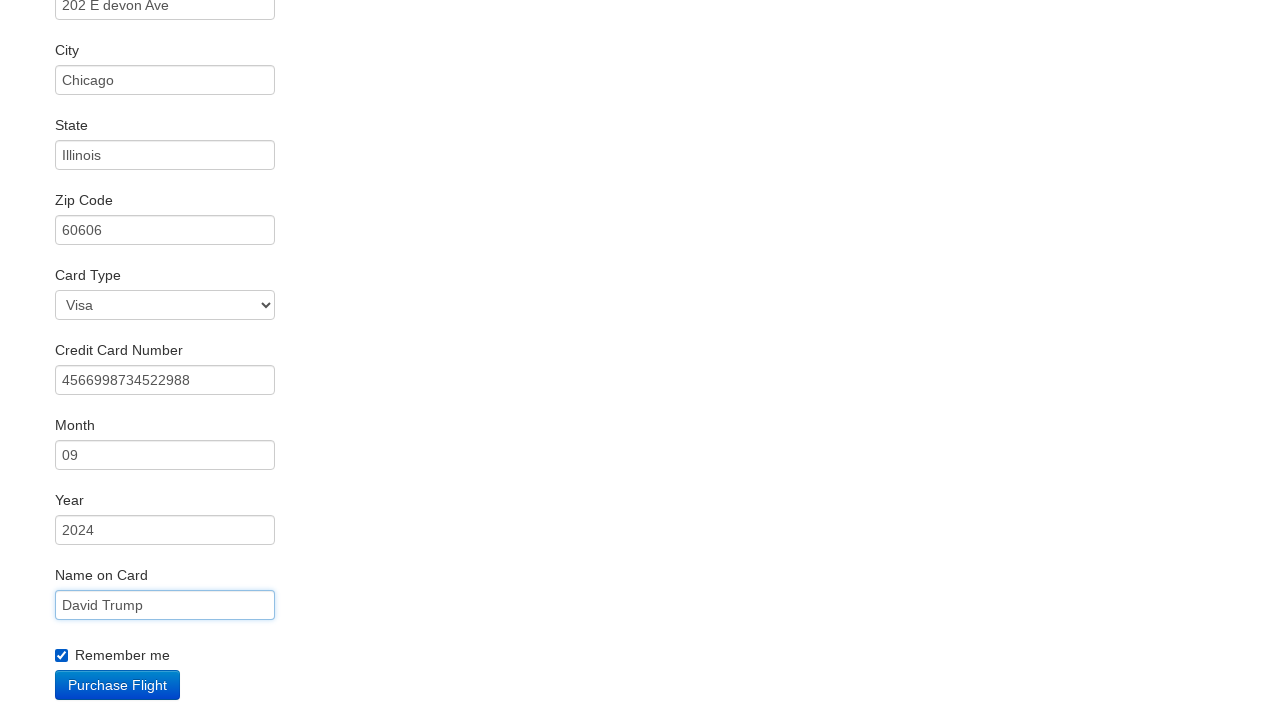

Clicked 'Purchase Flight' button to complete purchase at (118, 685) on input[value='Purchase Flight']
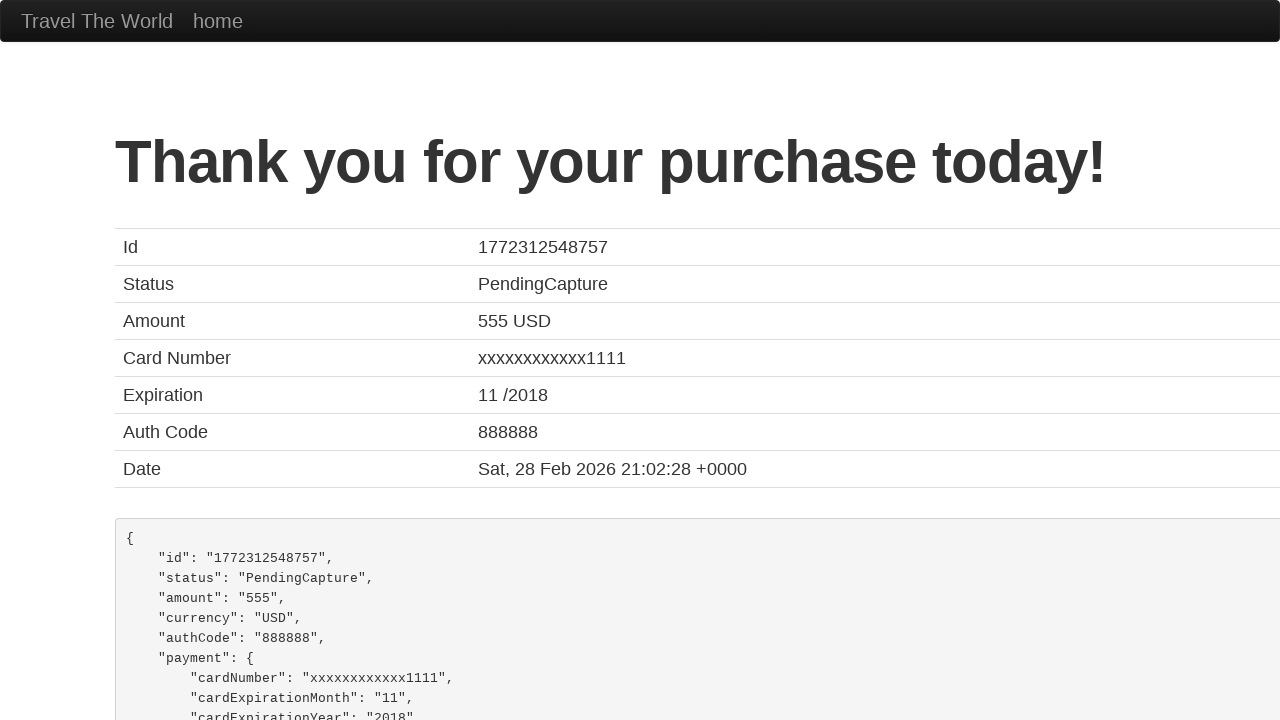

Navigated to confirmation page
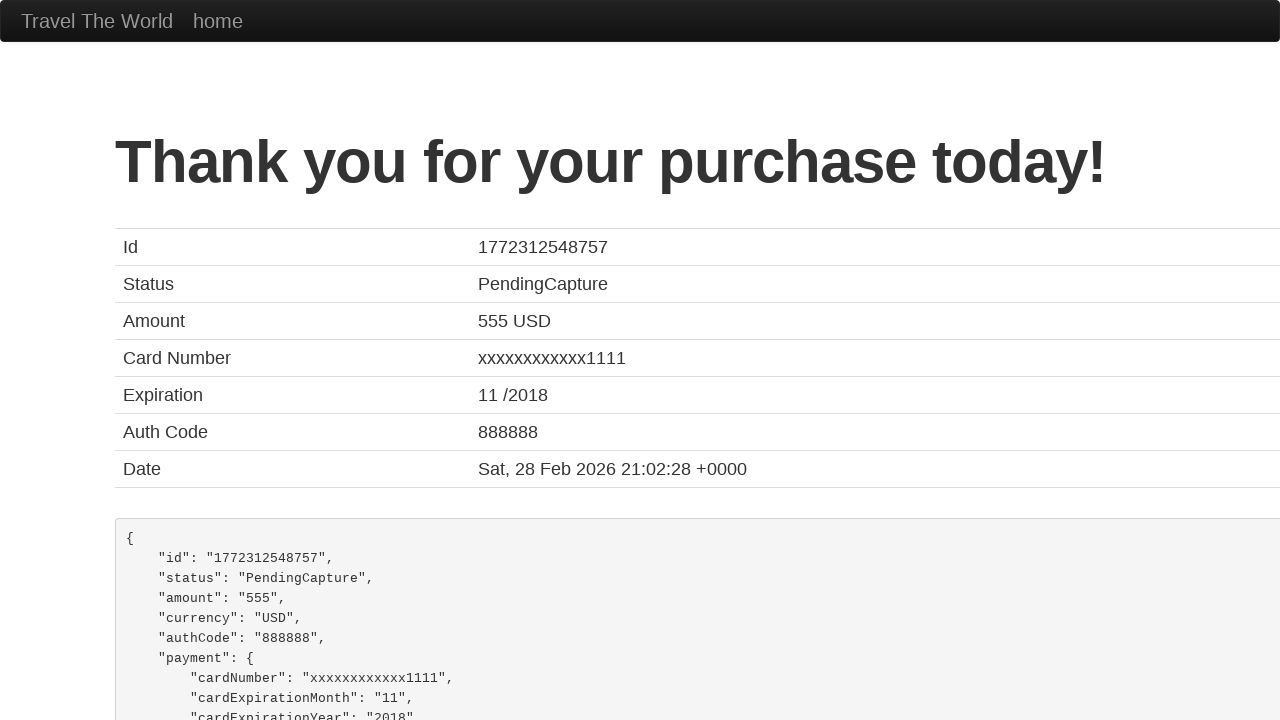

Verified page title contains 'BlazeDemo Confirmation'
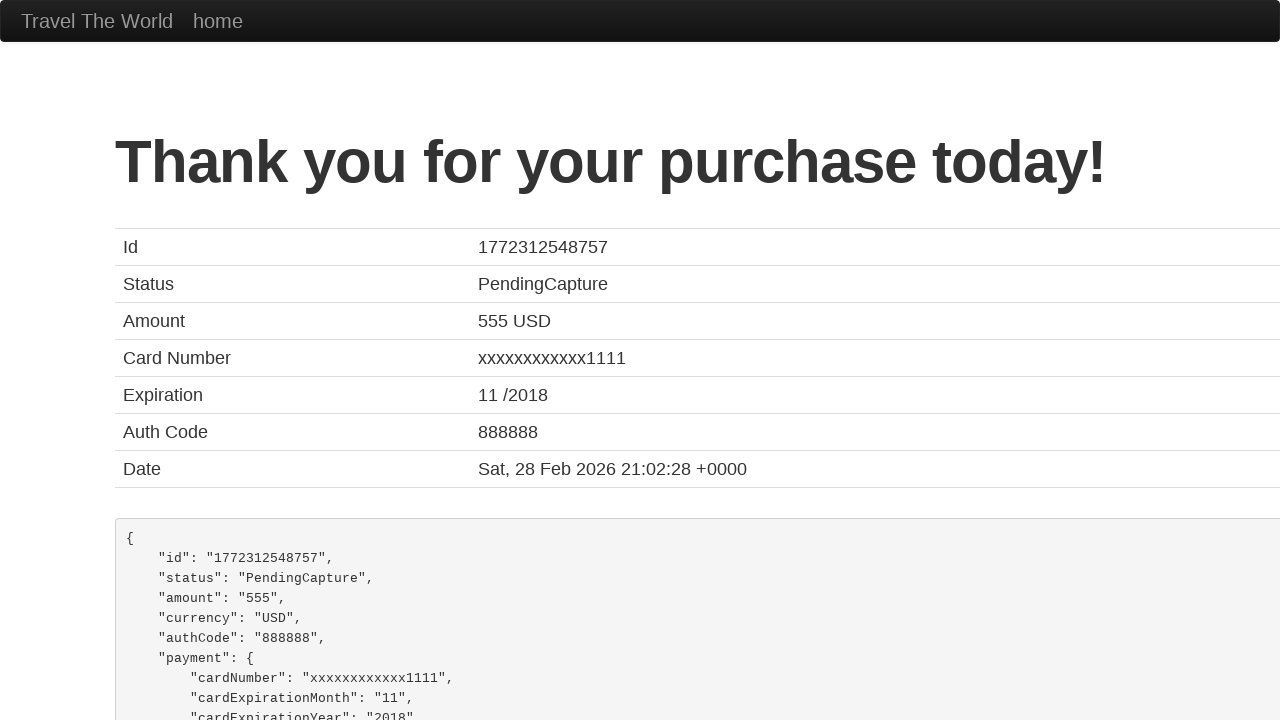

Retrieved h1 heading text
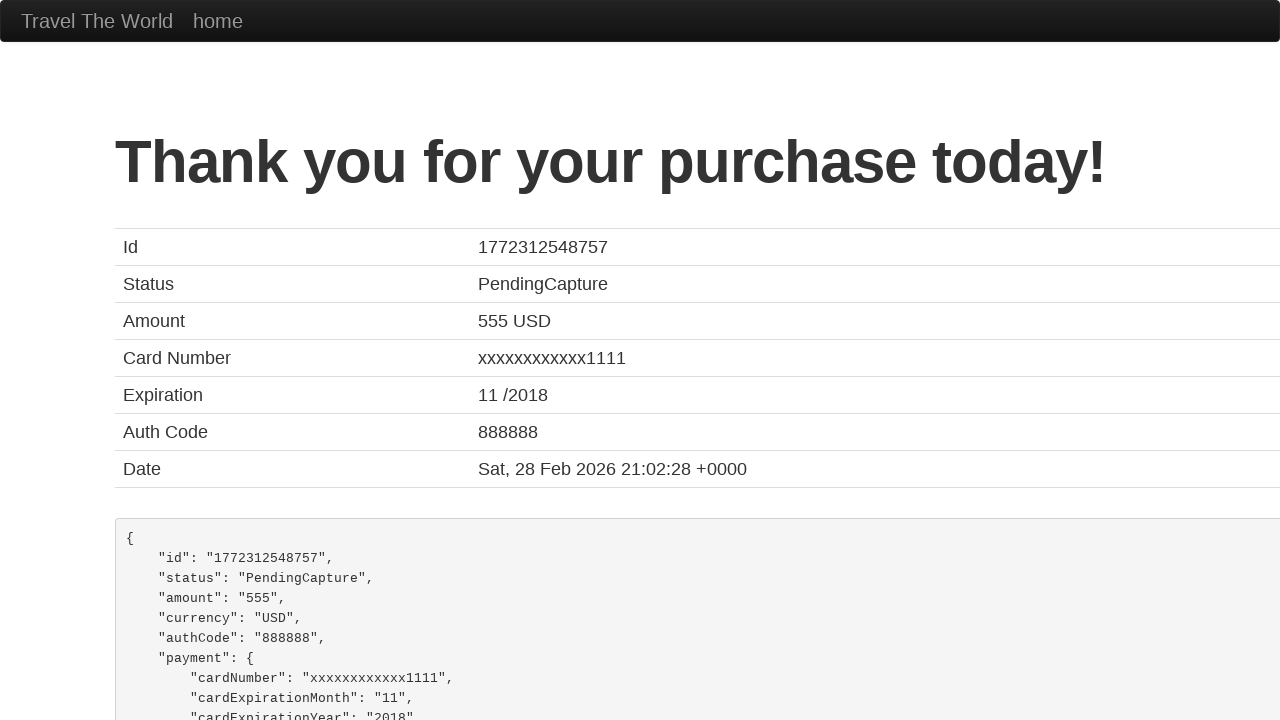

Verified thank you message: 'Thank you for your purchase today!'
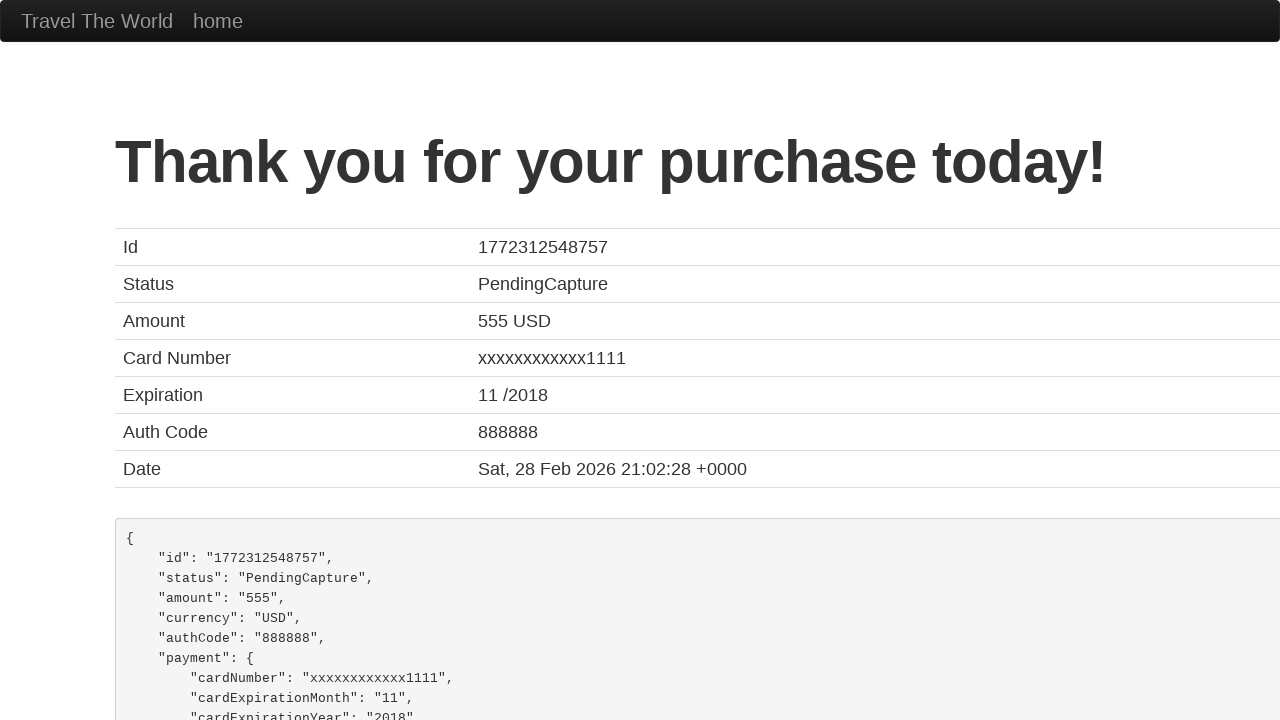

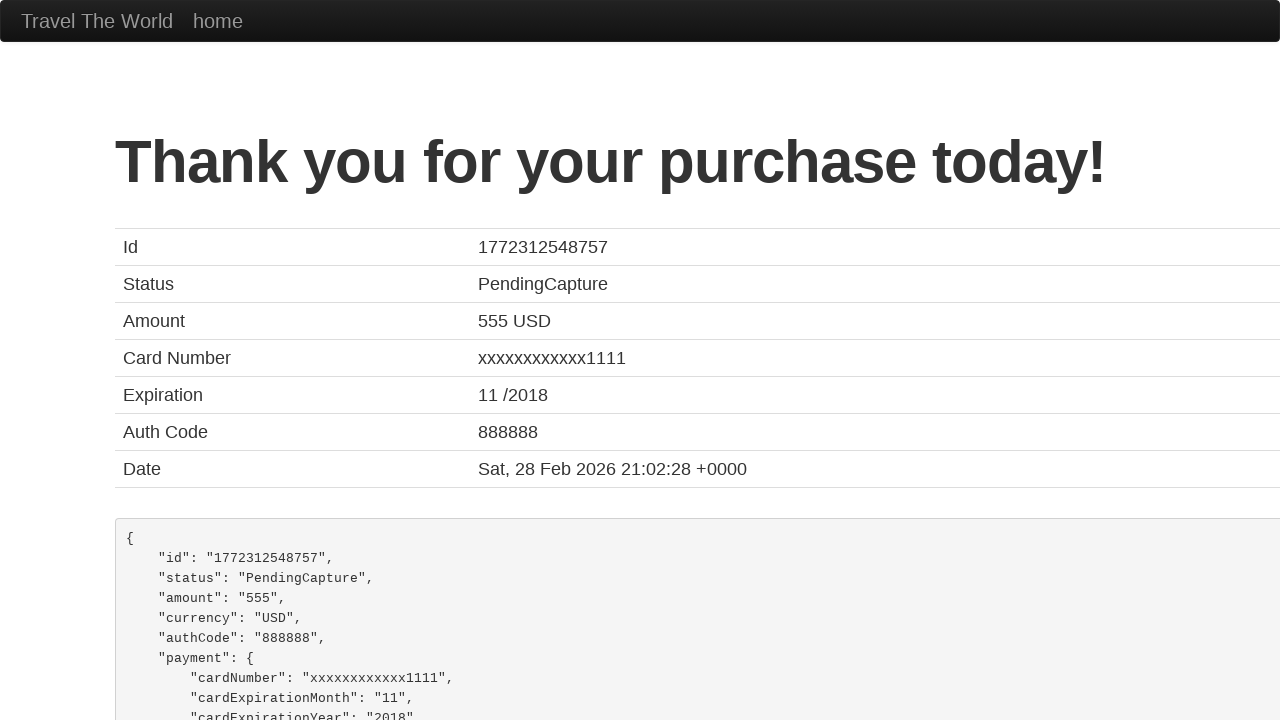